Tests form interaction by clearing a text field, entering text, and performing a right-click (context click) action on a copy button to test context menu functionality.

Starting URL: http://testautomationpractice.blogspot.com/

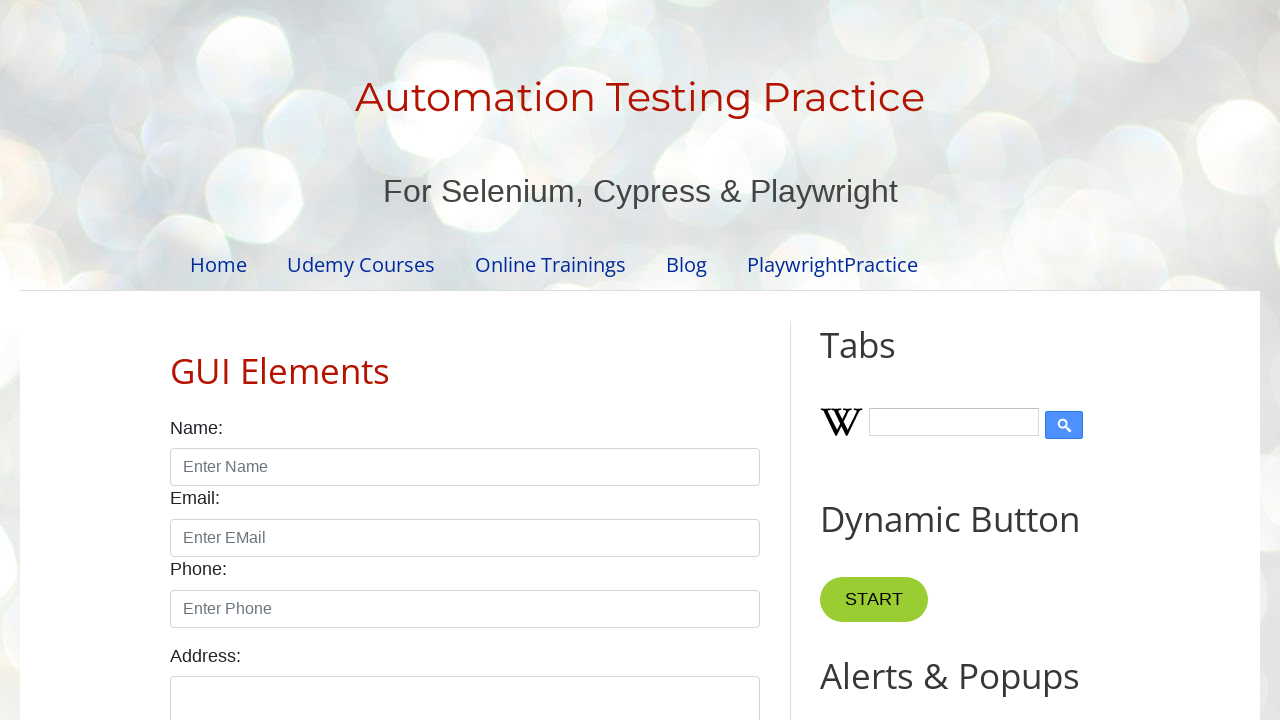

Cleared the first input field on xpath=//*[@id='field1']
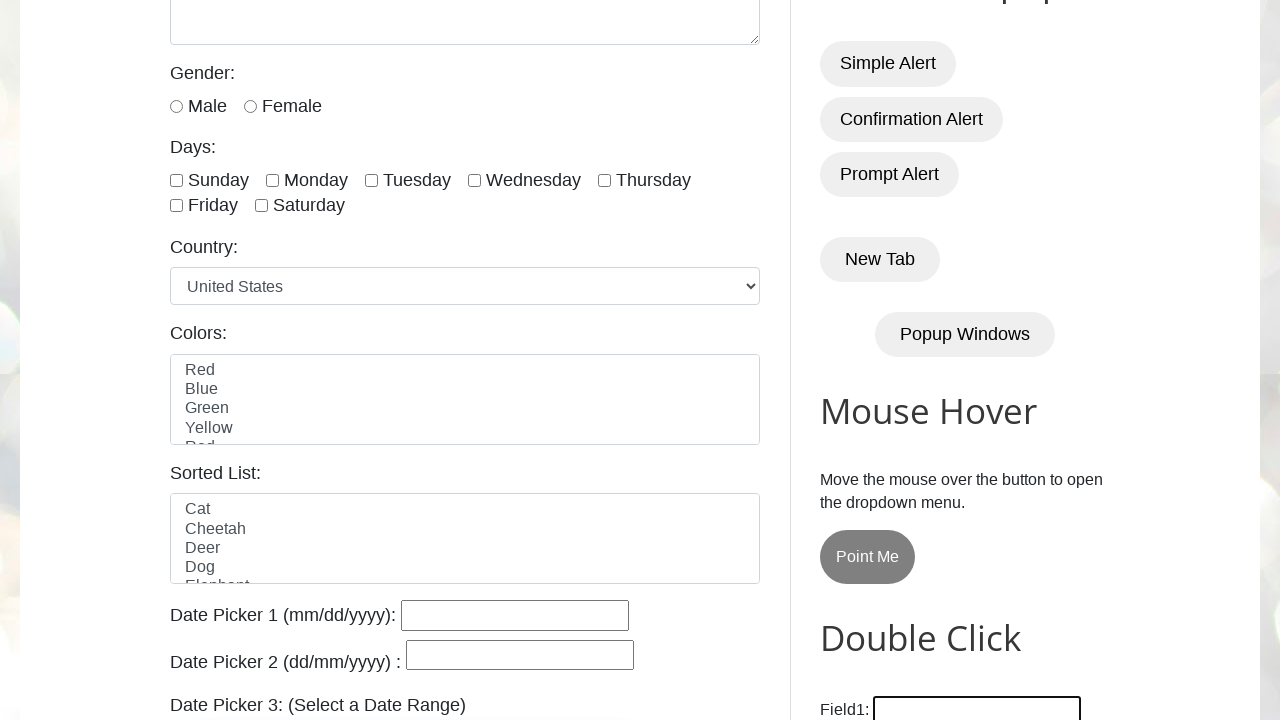

Entered 'Testing' into the input field on #field1
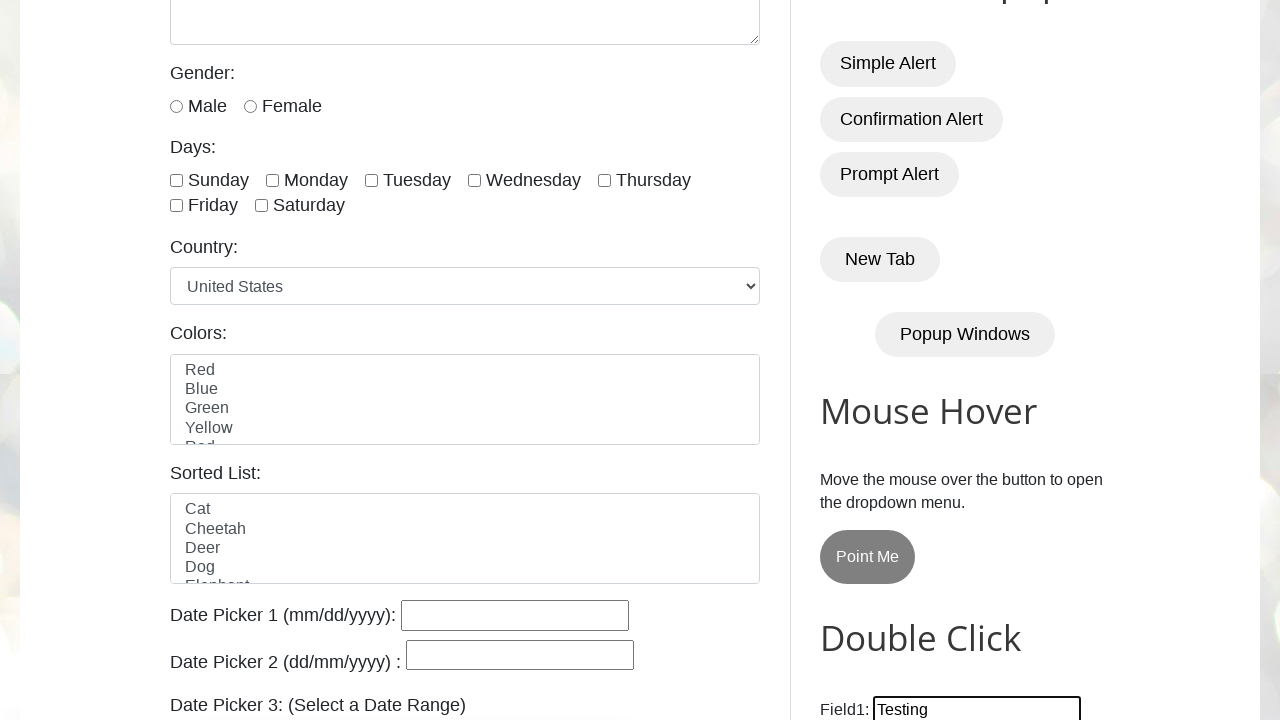

Performed right-click (context click) on the Copy button at (885, 360) on xpath=//*[@id='HTML10']/div[1]/button
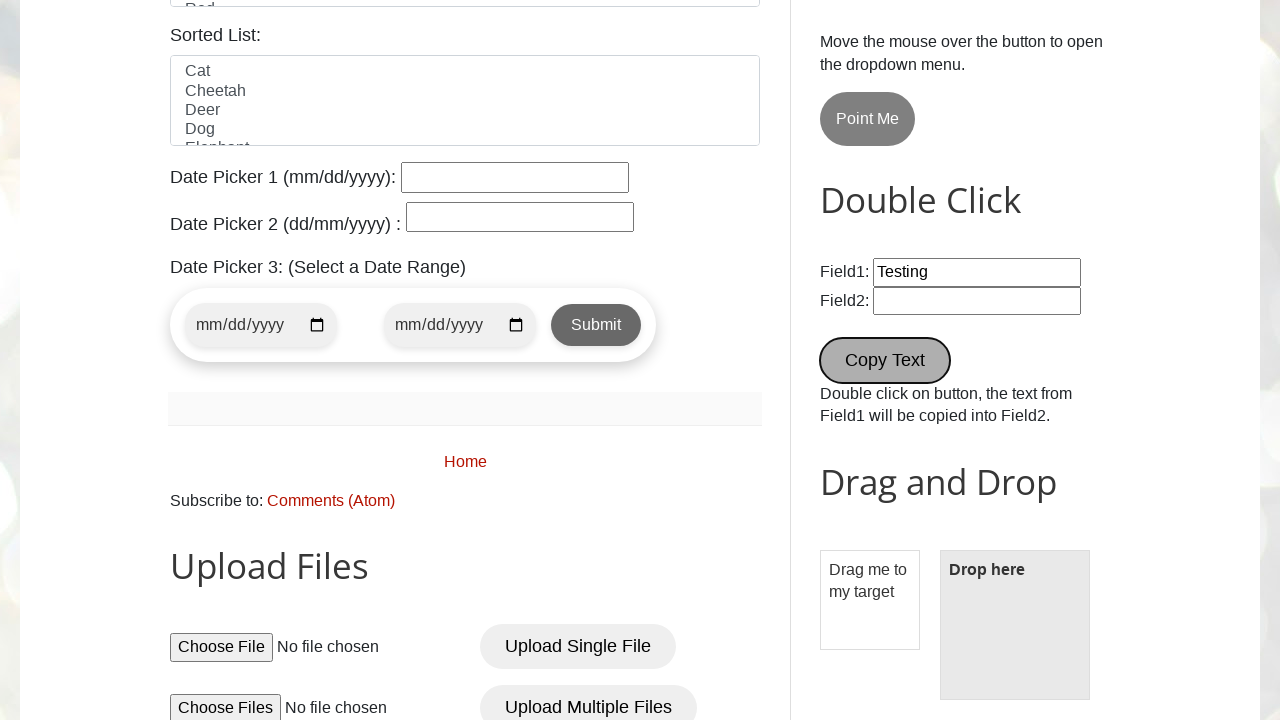

Waited for context menu or action to complete
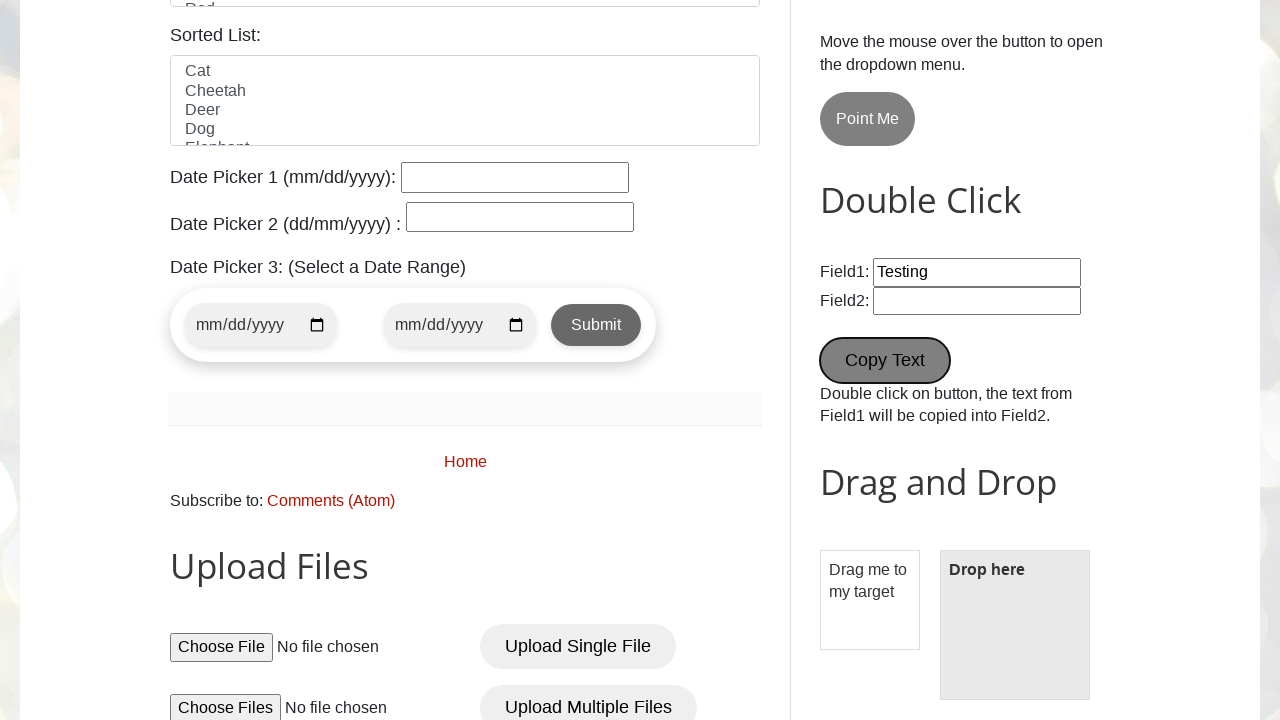

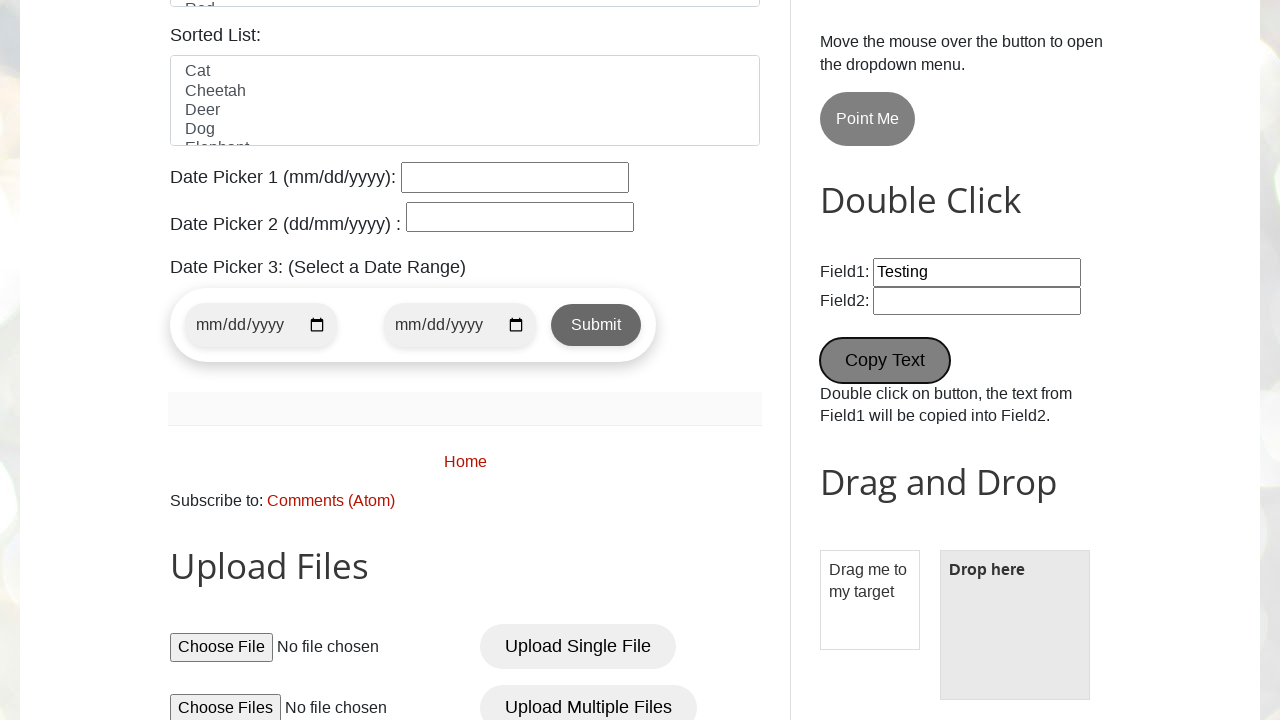